Tests window handling functionality by opening a new window, switching to it to click a link, then switching back to the parent window to click a button.

Starting URL: https://rahulshettyacademy.com/AutomationPractice/

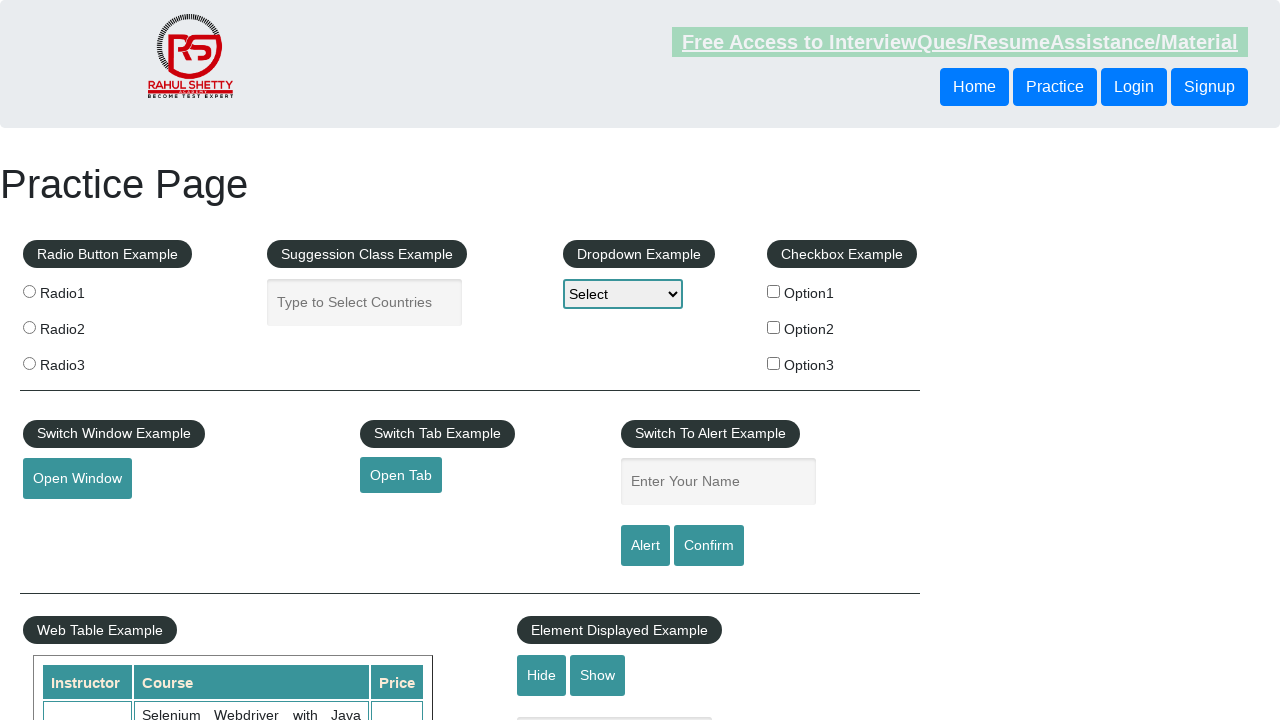

Clicked button to open new window at (77, 479) on #openwindow
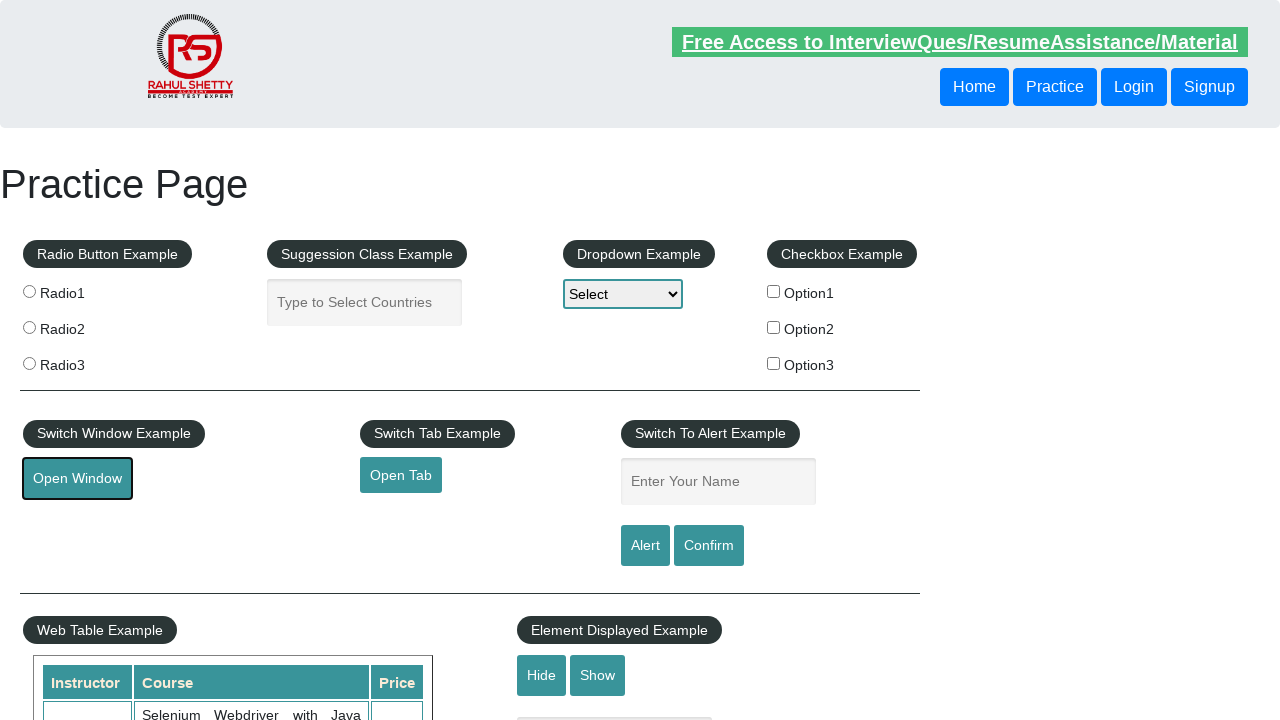

New window/tab opened and captured
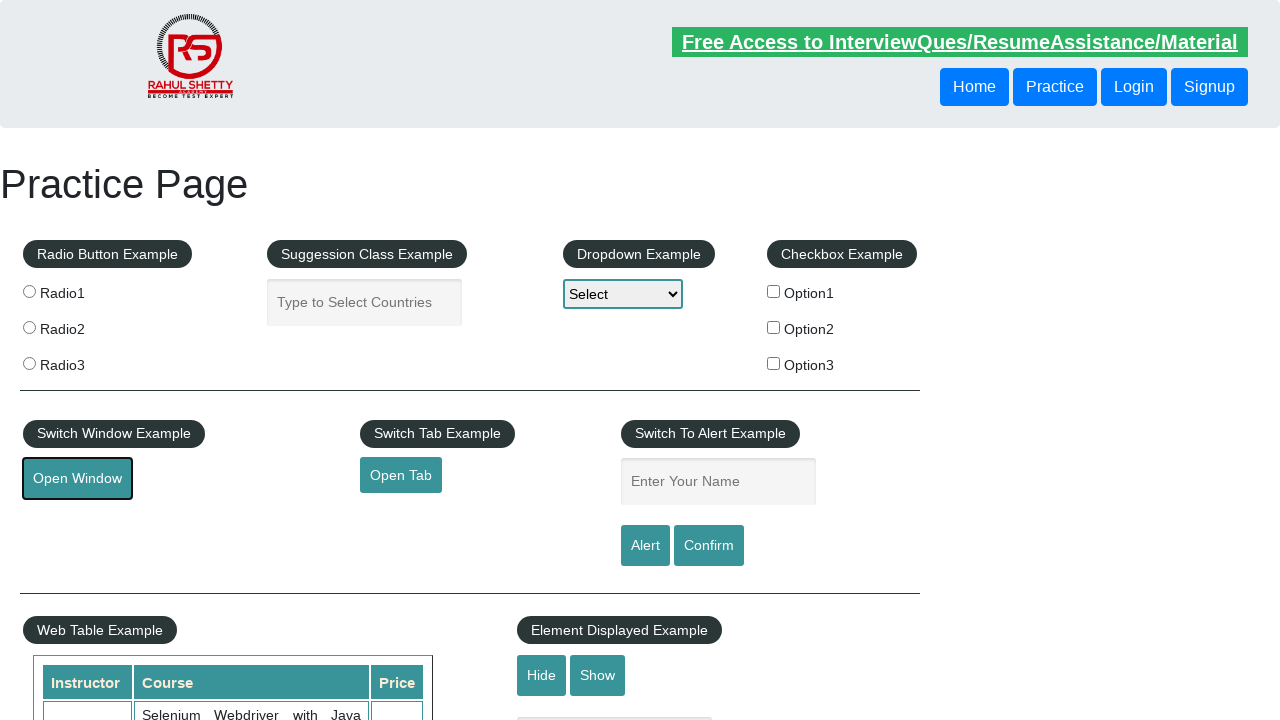

New window page load state completed
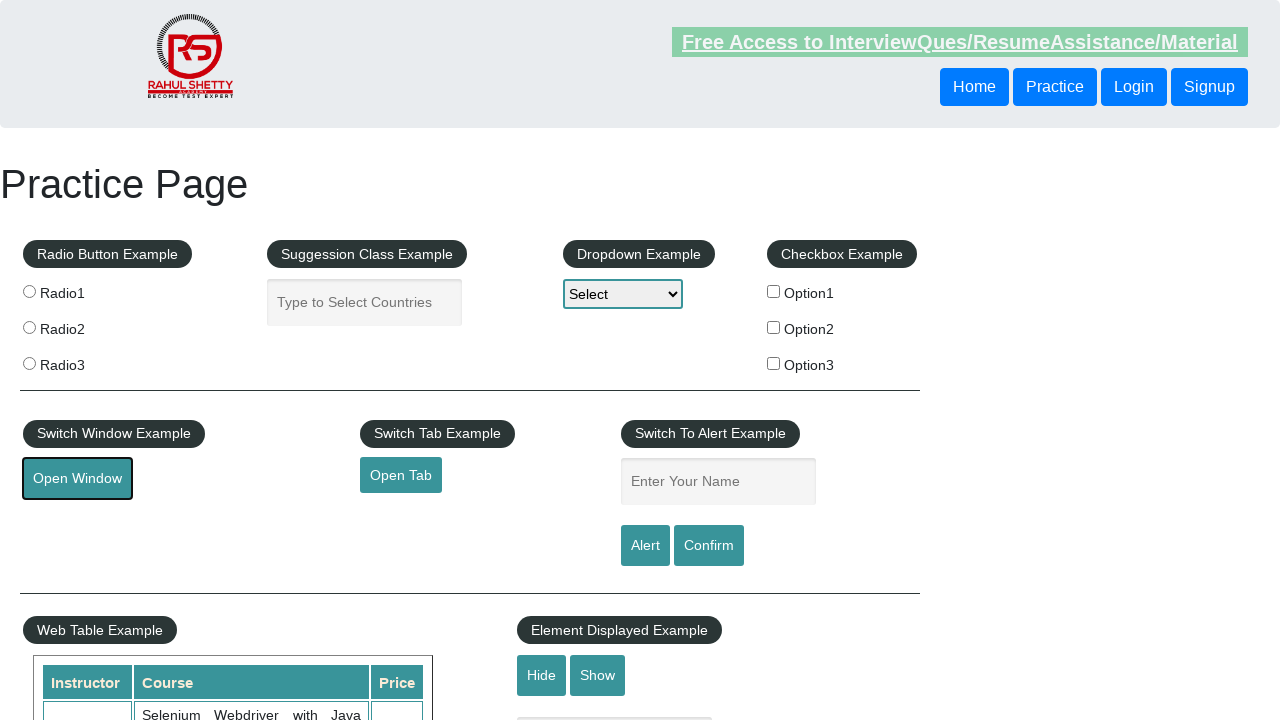

Clicked 'Access all our Courses' link in new window at (1052, 124) on text=Access all our Courses
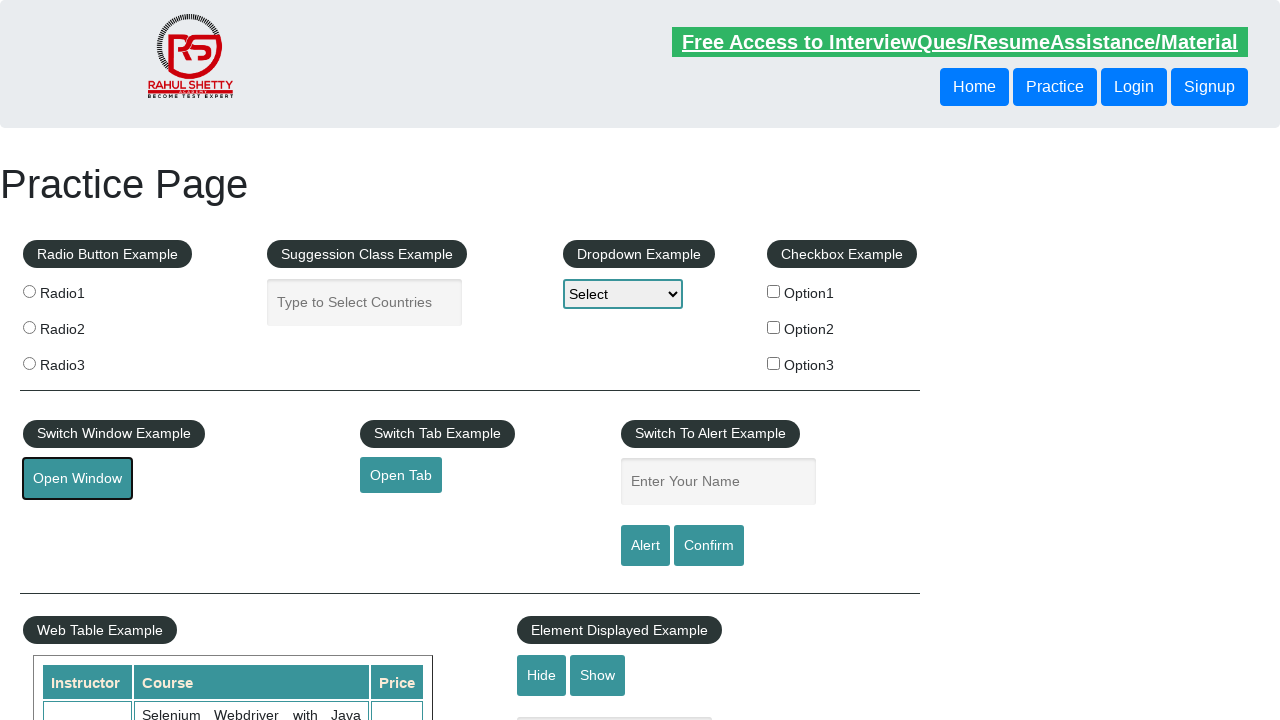

Switched back to parent window
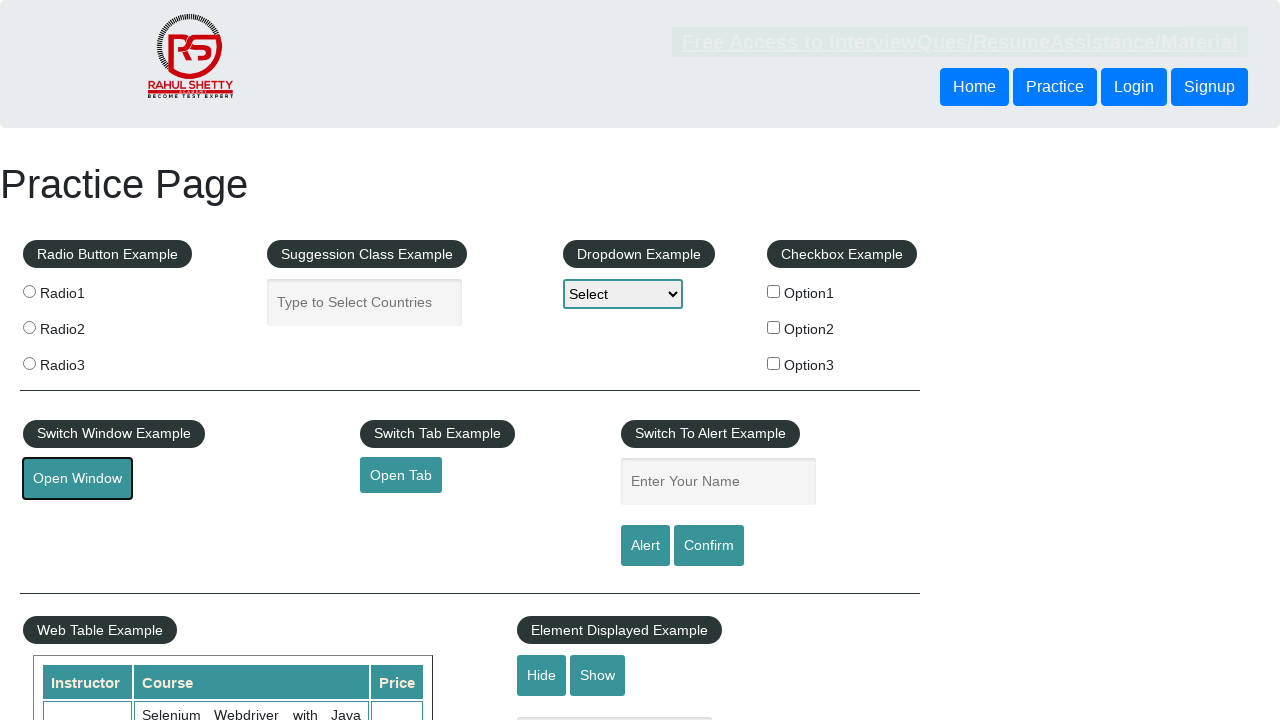

Clicked Home button in parent window at (974, 87) on button:has-text('Home')
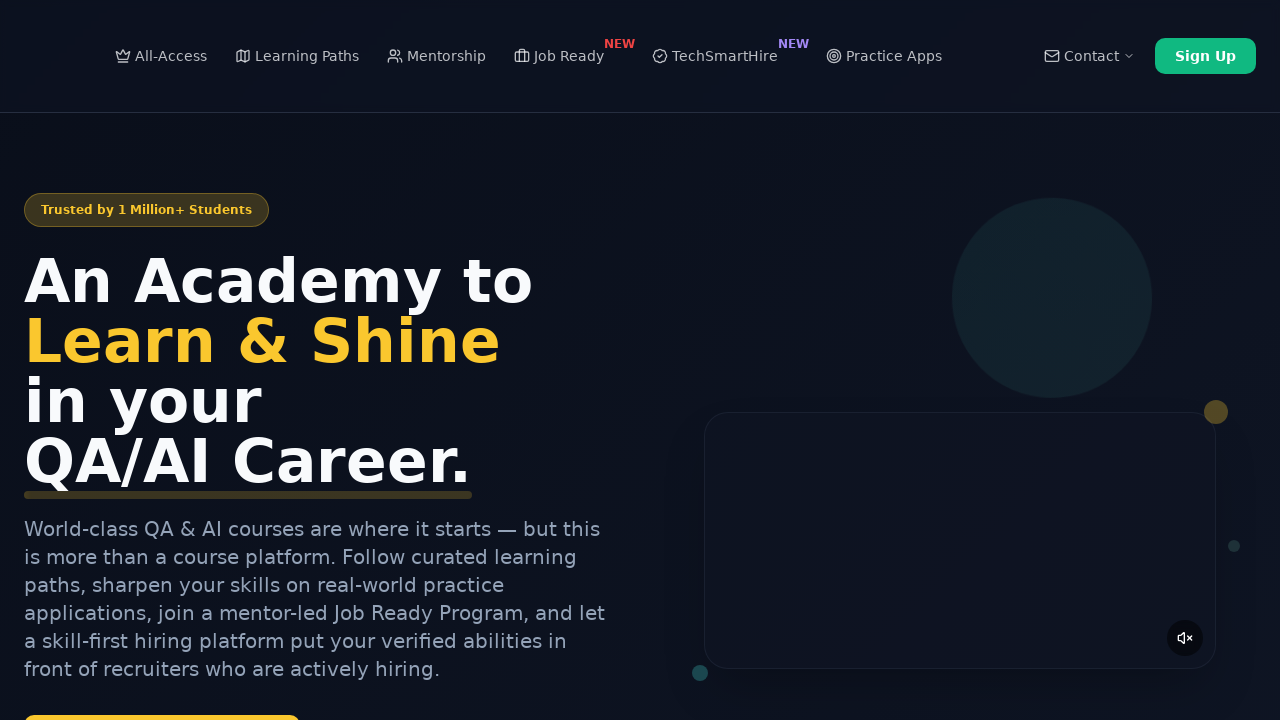

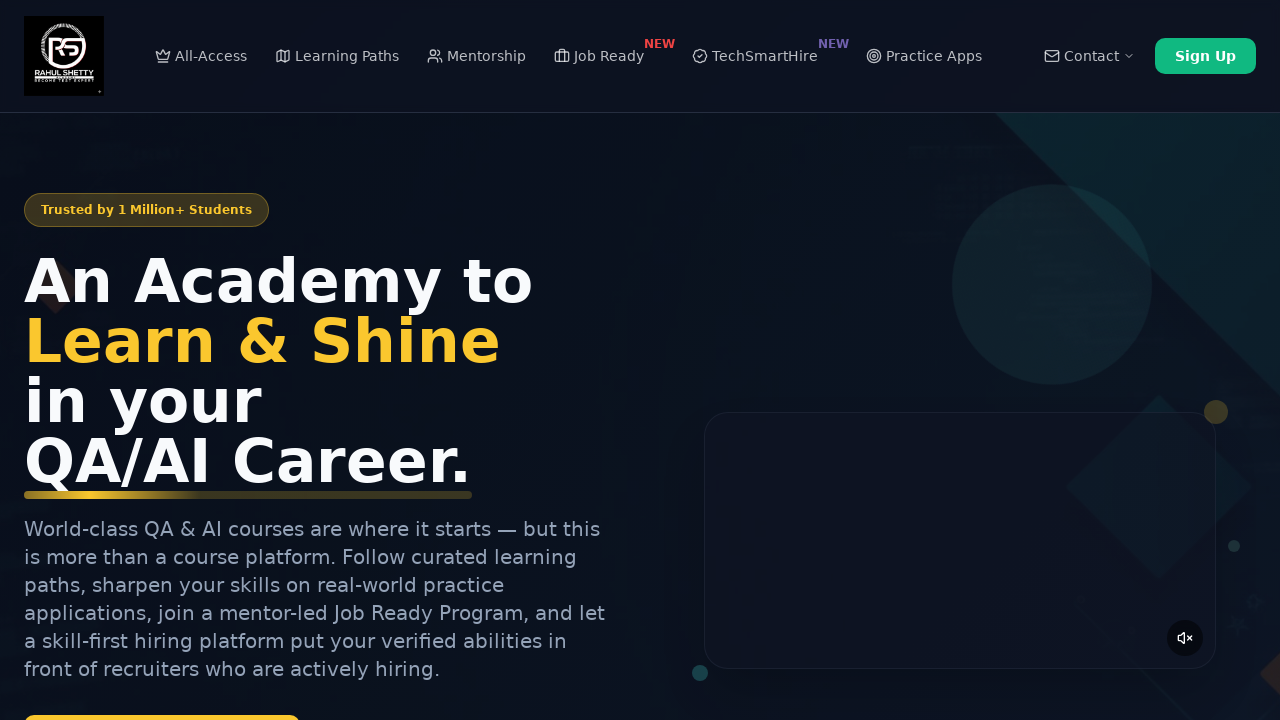